Tests registration form validation with invalid email format by filling all fields with an invalid email address and verifying email validation errors

Starting URL: https://alada.vn/tai-khoan/dang-ky.html

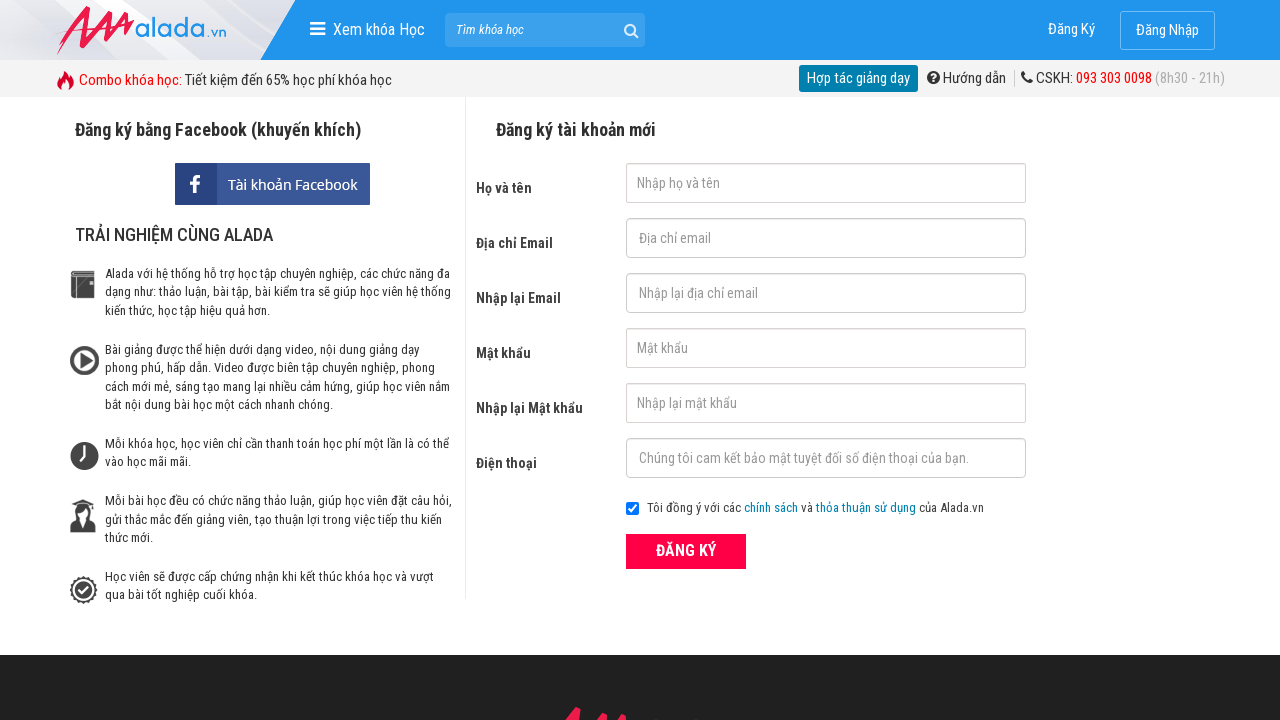

Filled name field with 'John Wick' on #txtFirstname
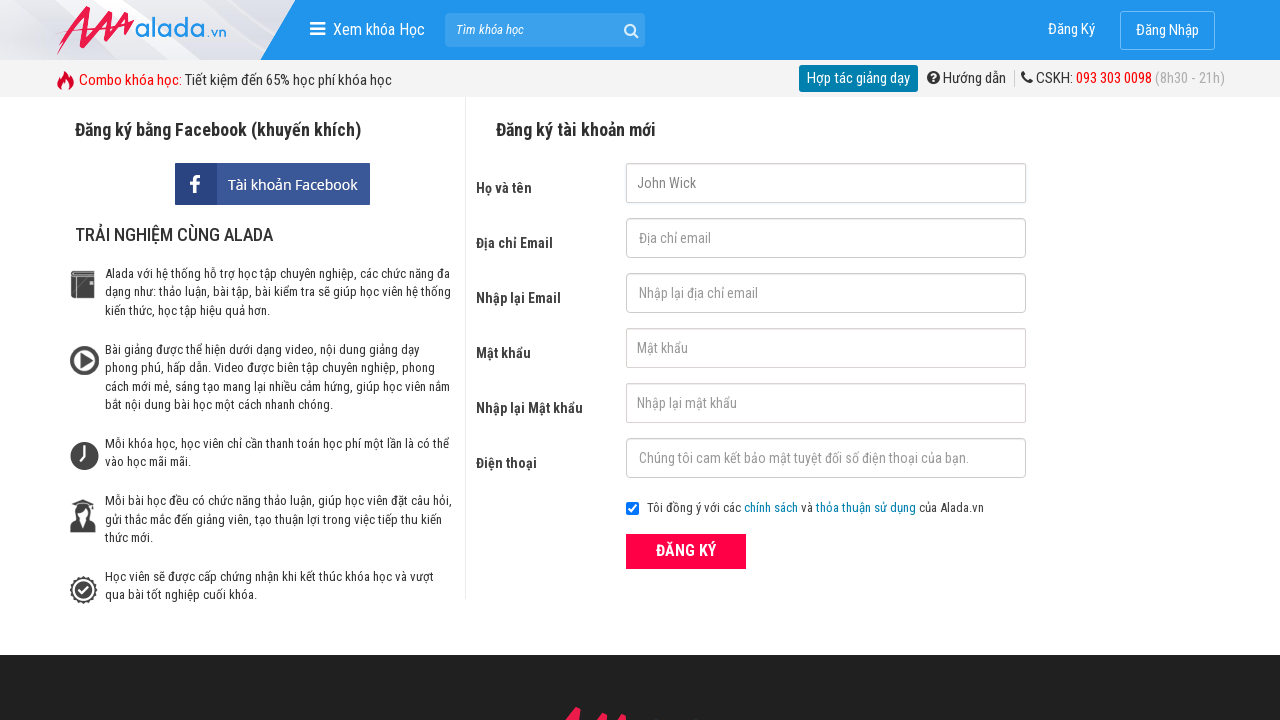

Filled email field with invalid format '123@123.234@' on #txtEmail
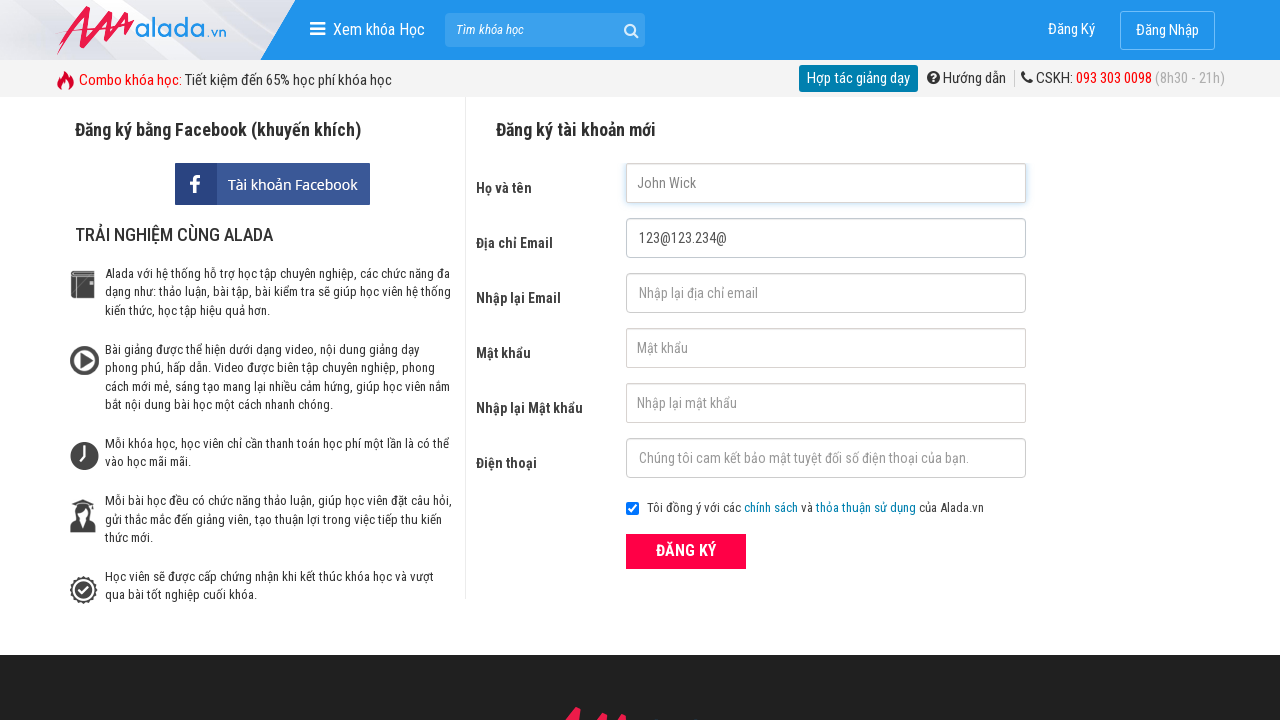

Filled confirm email field with invalid format '123@123.234@' on #txtCEmail
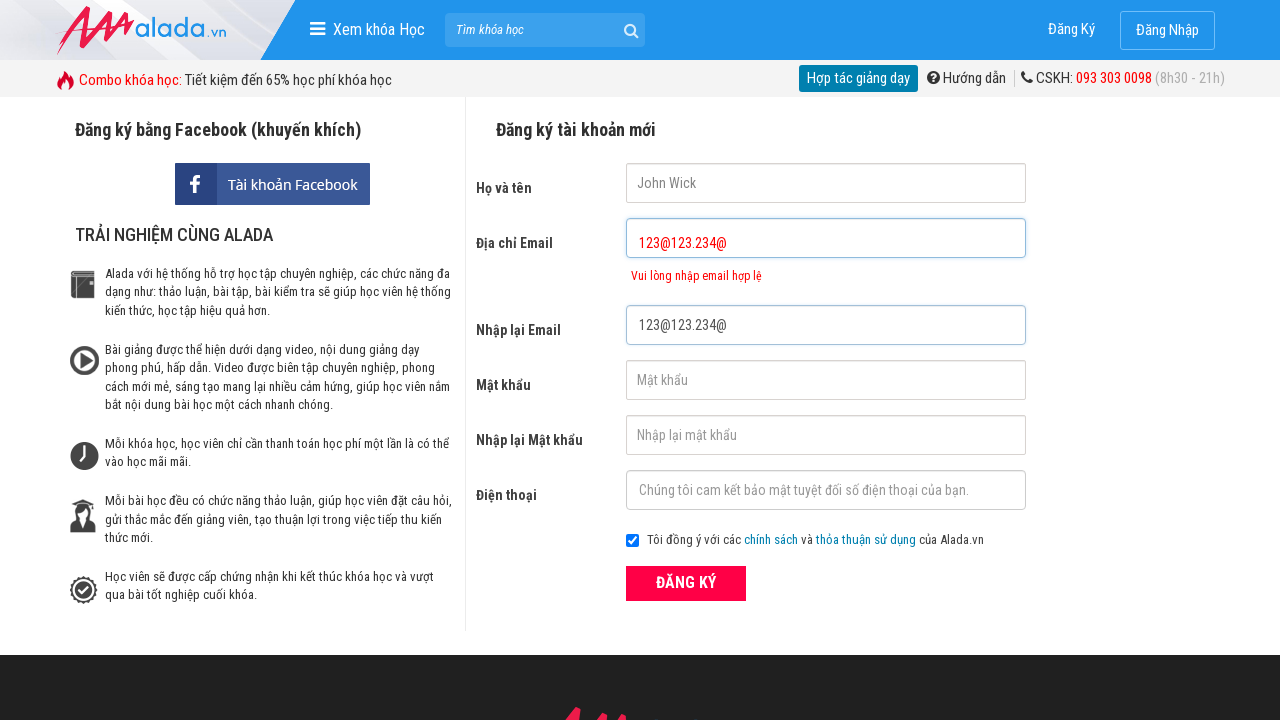

Filled password field with '123456' on #txtPassword
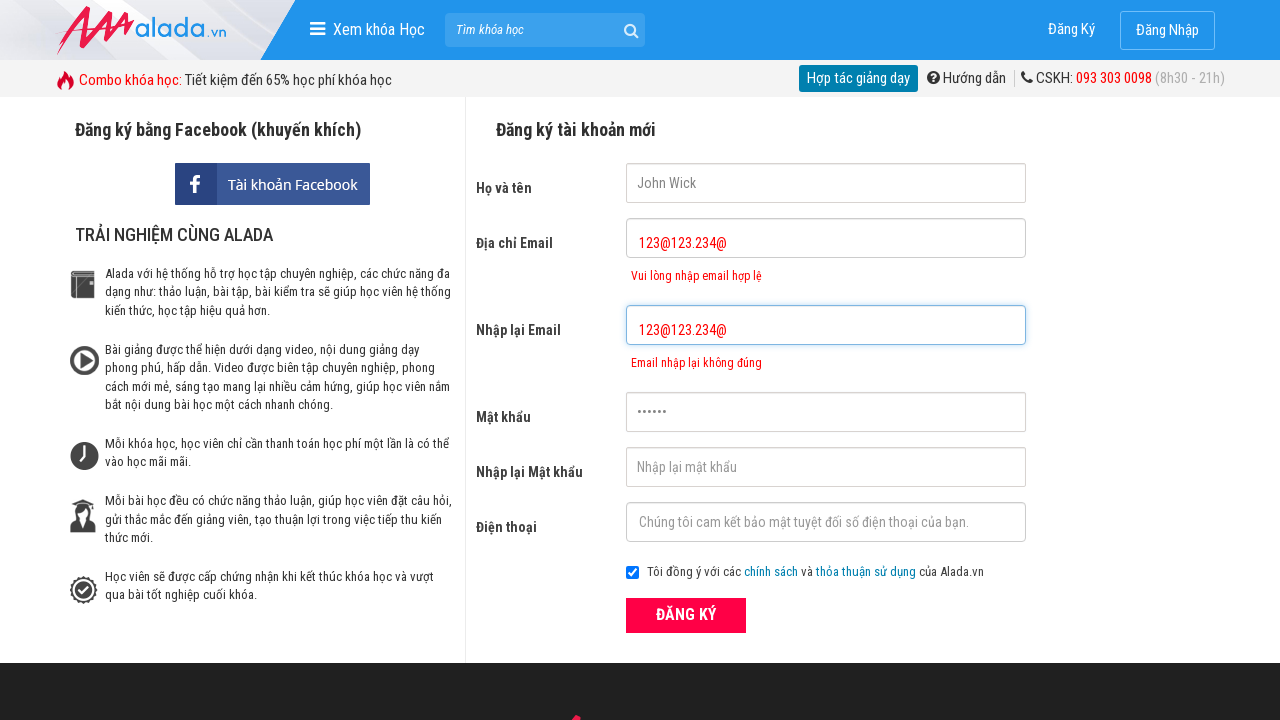

Filled confirm password field with '123456' on #txtCPassword
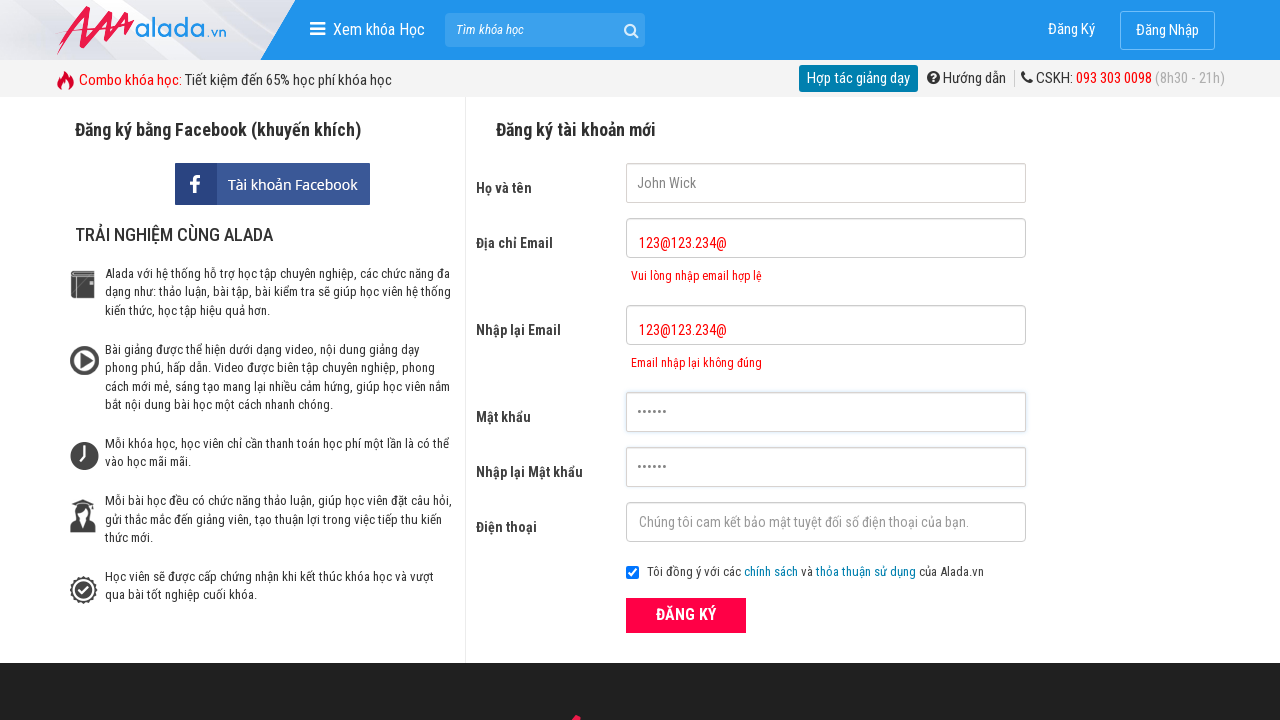

Filled phone number field with '0987666555' on #txtPhone
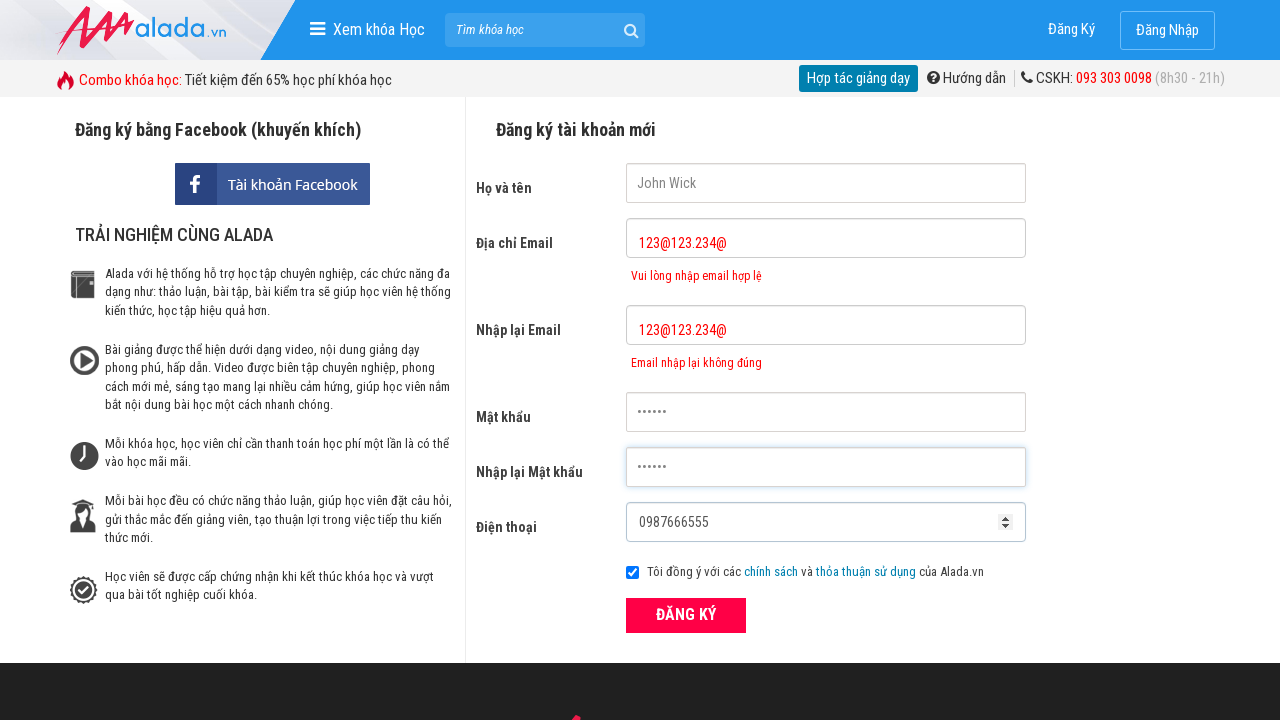

Clicked register button to submit form at (686, 615) on xpath=//form[@id='frmLogin']//button
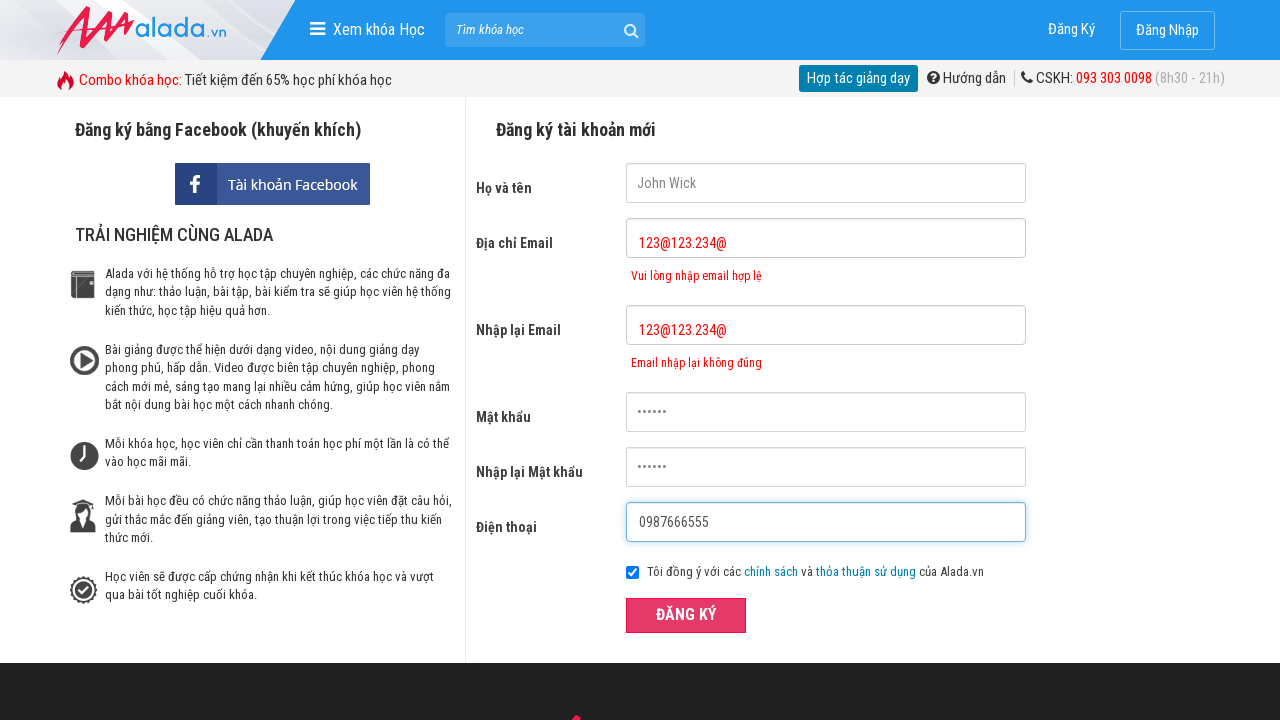

Email validation error message appeared
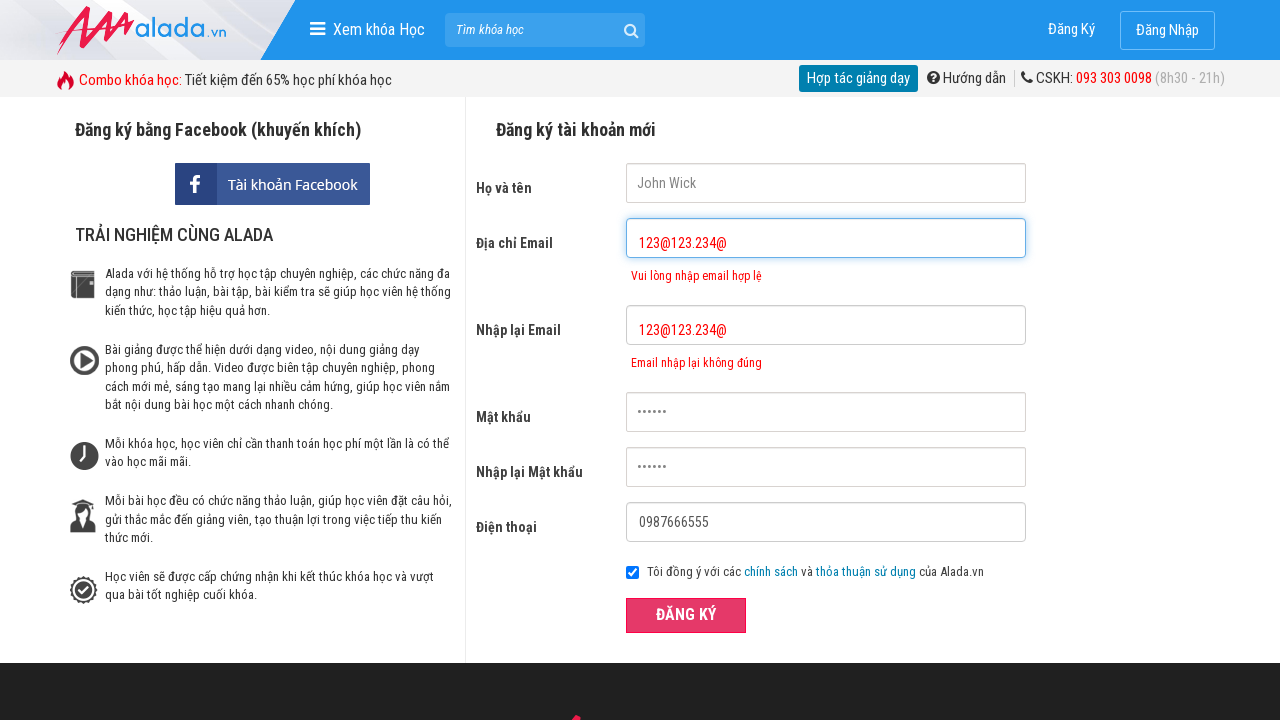

Confirm email validation error message appeared
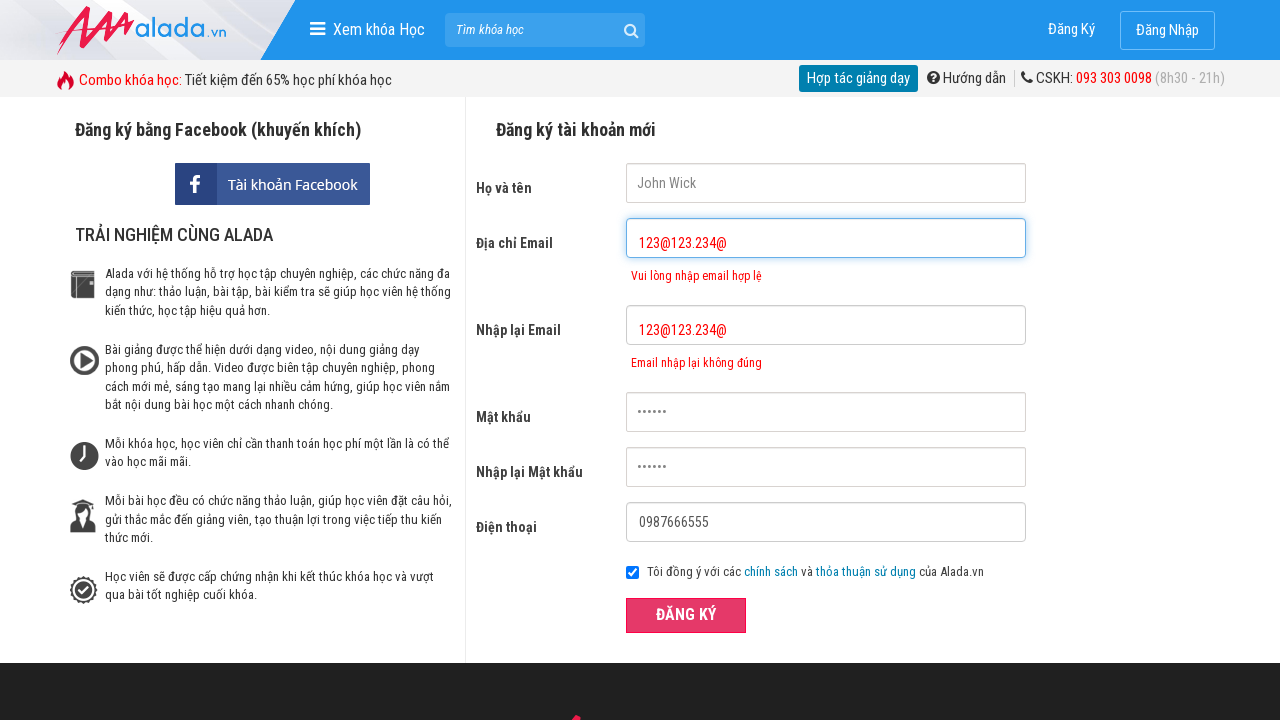

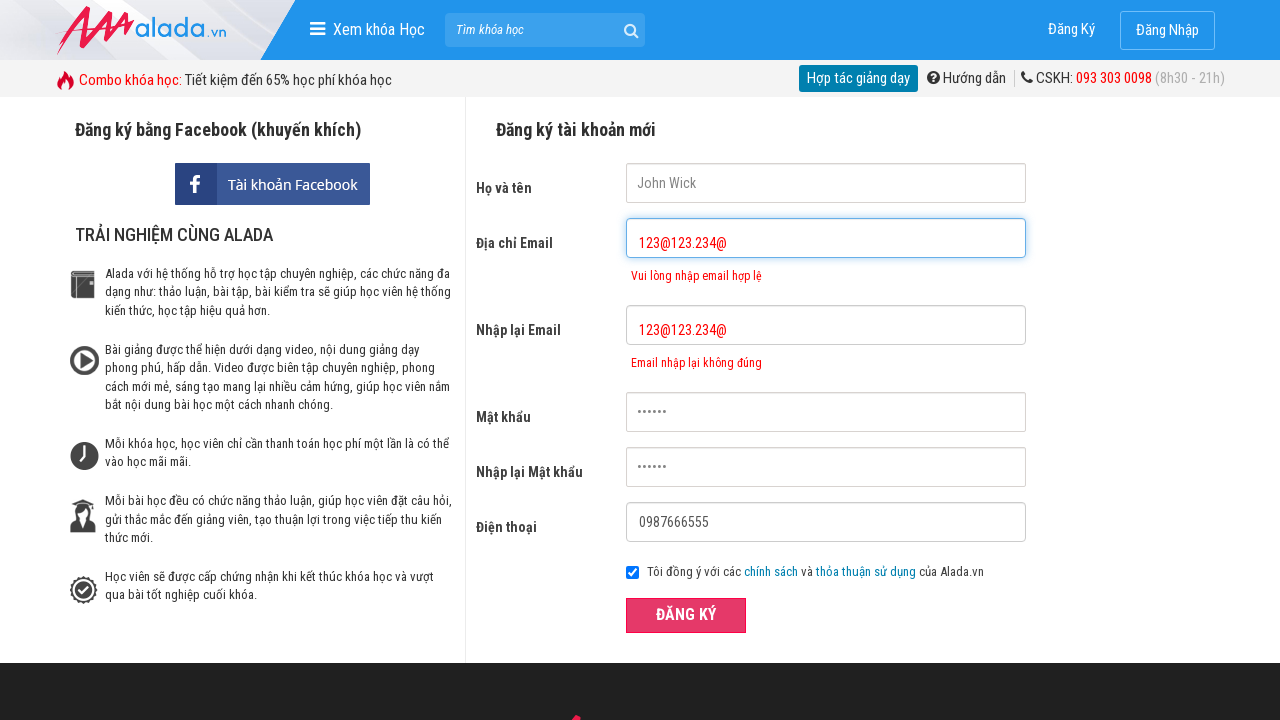